Tests enterprise consultation page by verifying the page heading and checking that a form exists

Starting URL: https://airoam-test-jykgxvp5o-lees-projects-460fb22d.vercel.app/enterprise

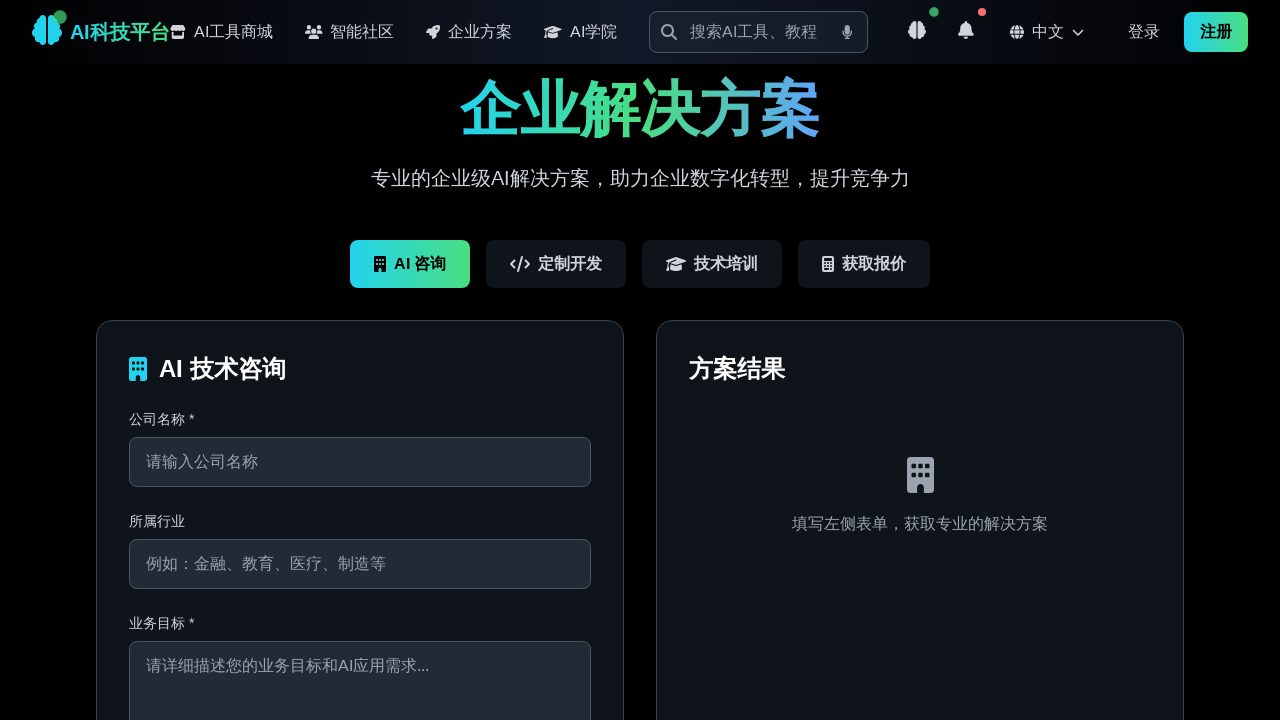

Navigated to enterprise consultation page
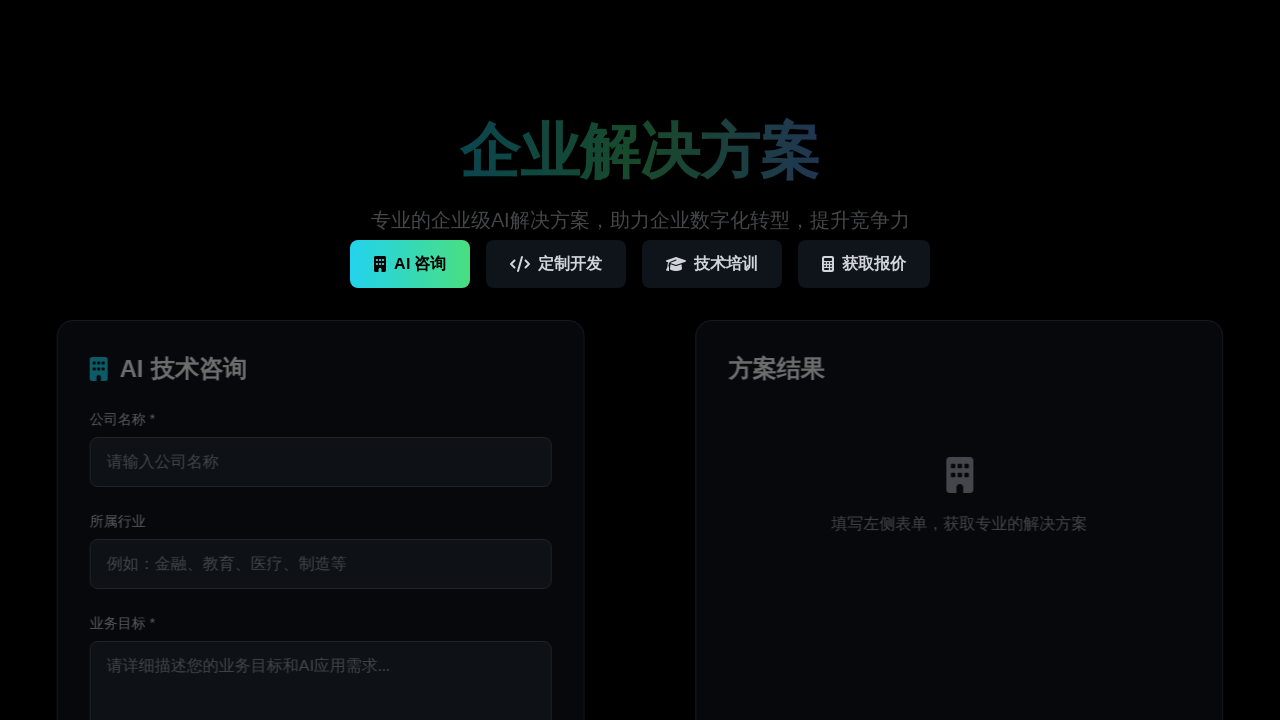

Page heading element loaded
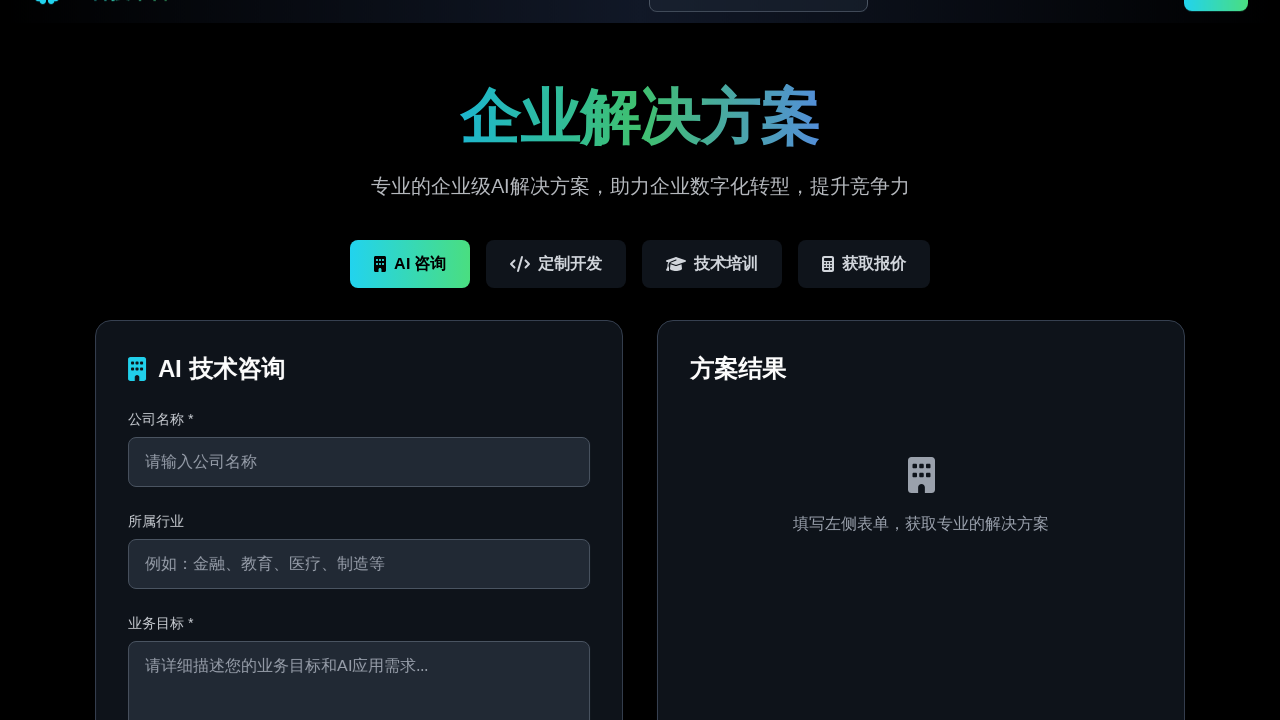

Verified page heading contains '企业解决方案'
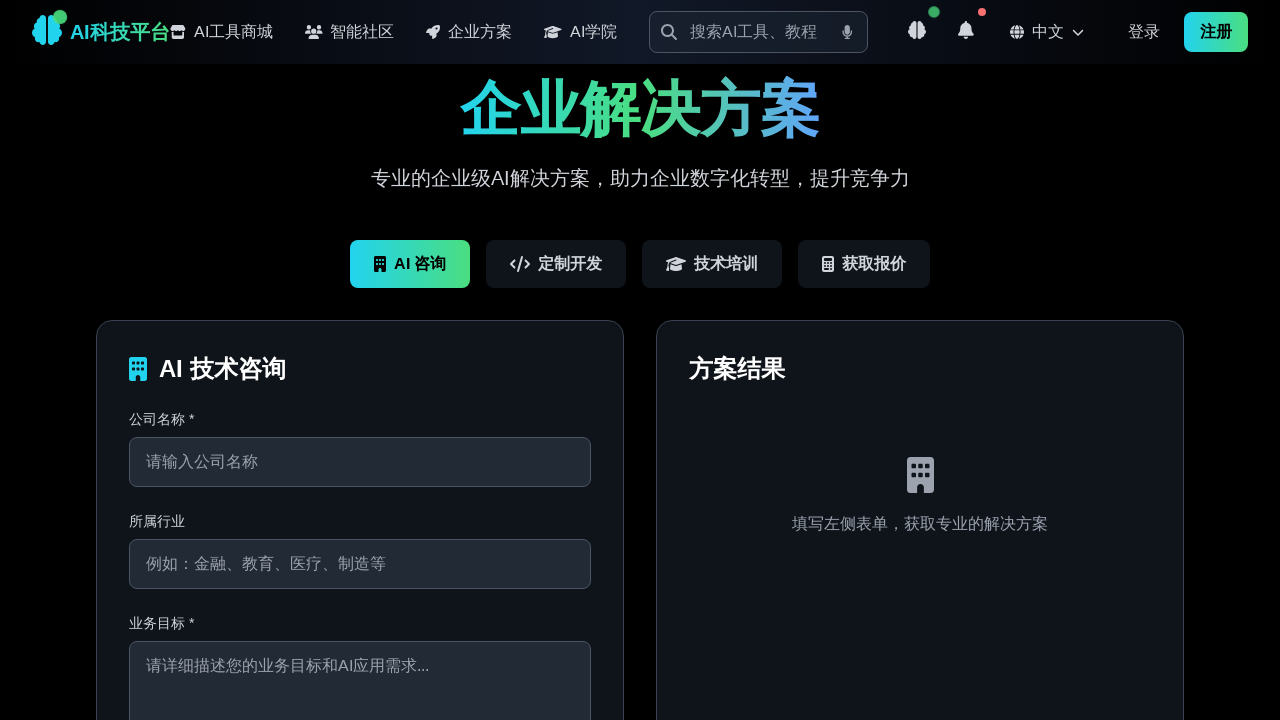

Located form elements on page
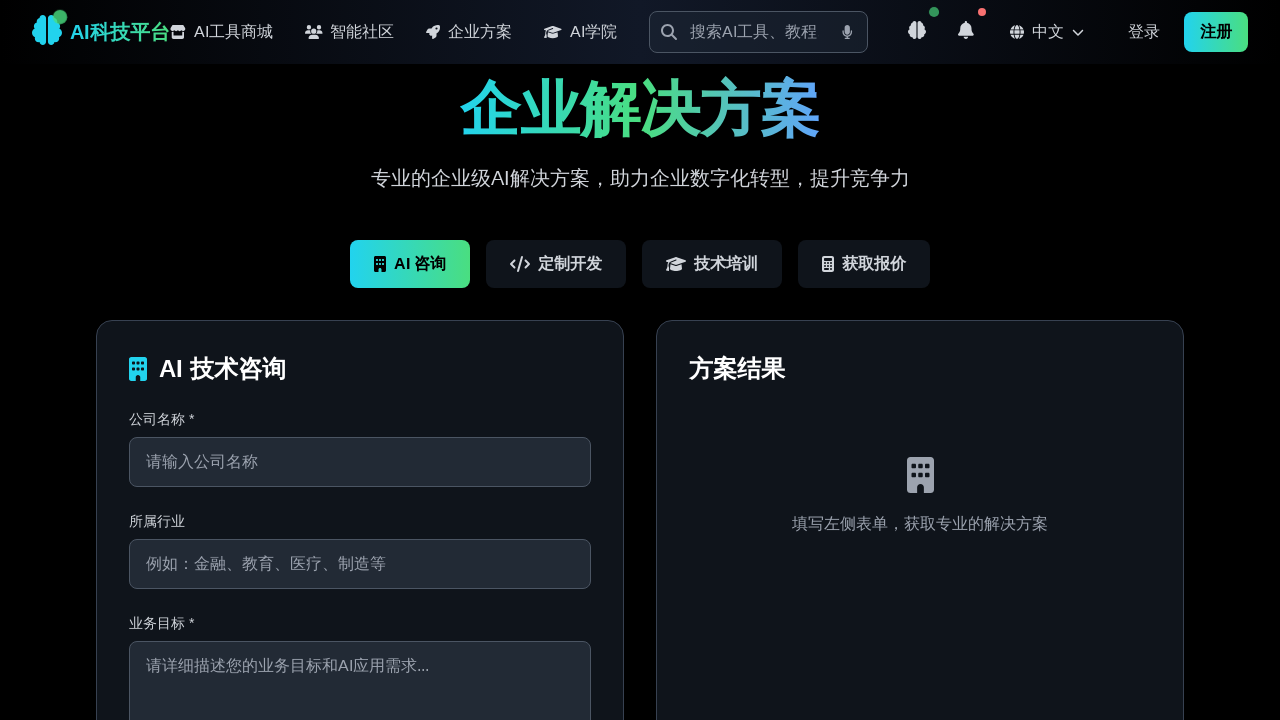

Verified exactly 1 form exists on the page
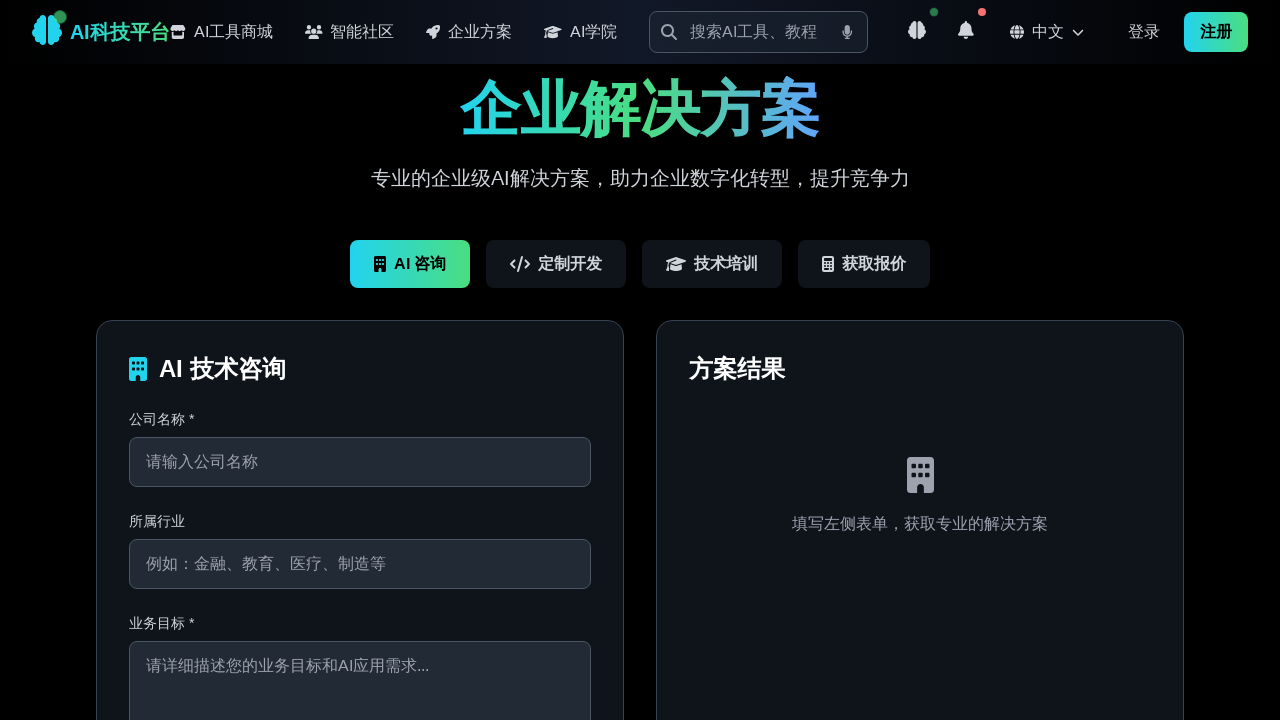

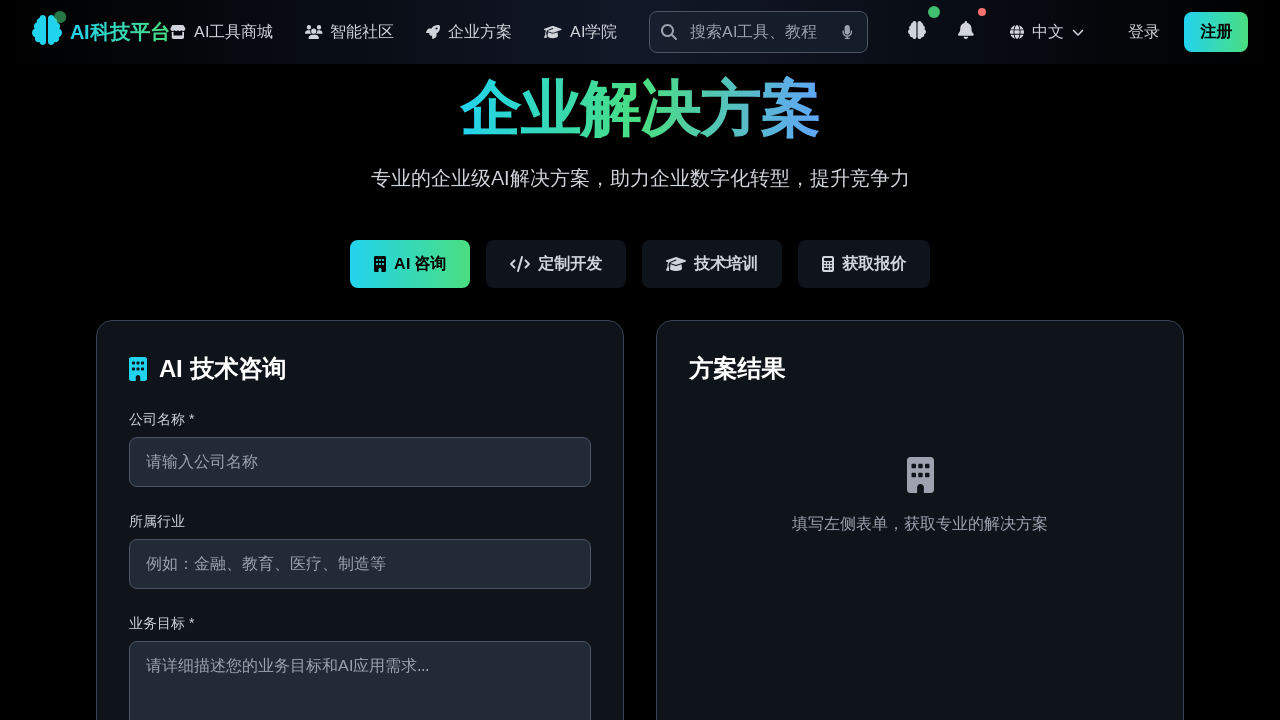